Tests clicking only the blue button on the challenging DOM page and reads the red and green button texts

Starting URL: http://the-internet.herokuapp.com/challenging_dom

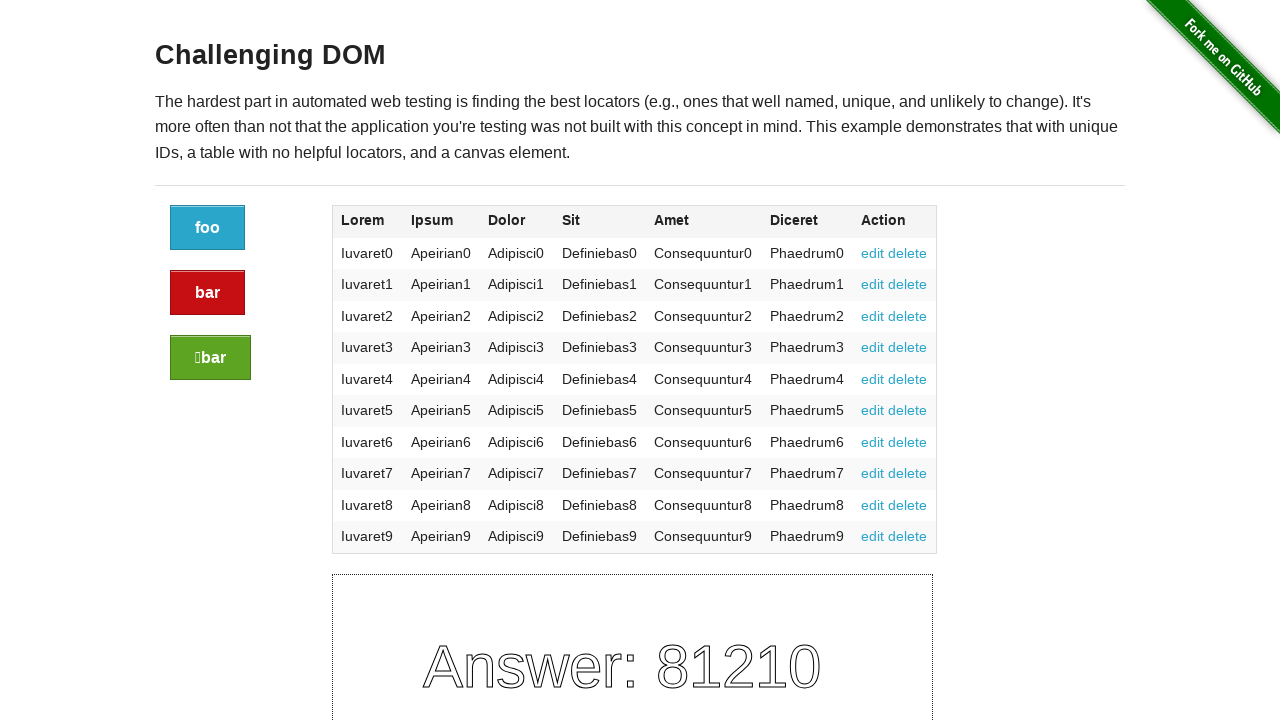

Clicked the blue button on challenging DOM page at (208, 228) on .button
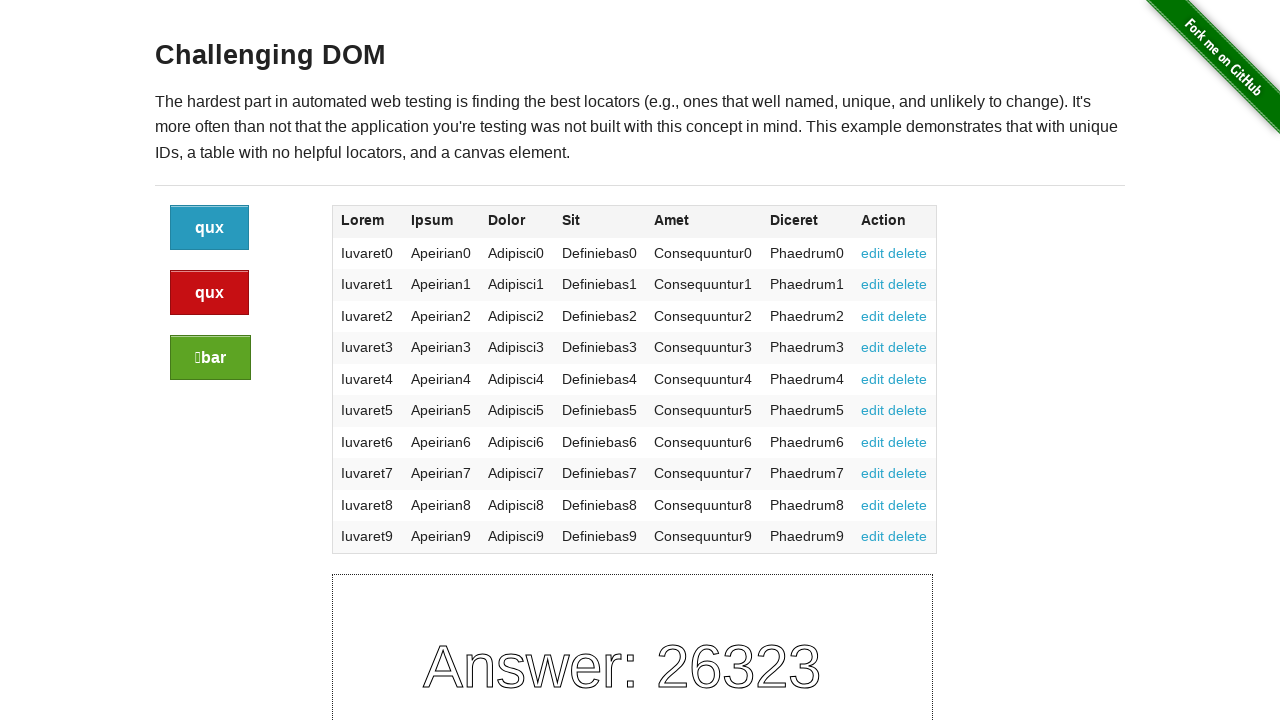

Red button (alert) is present on the page
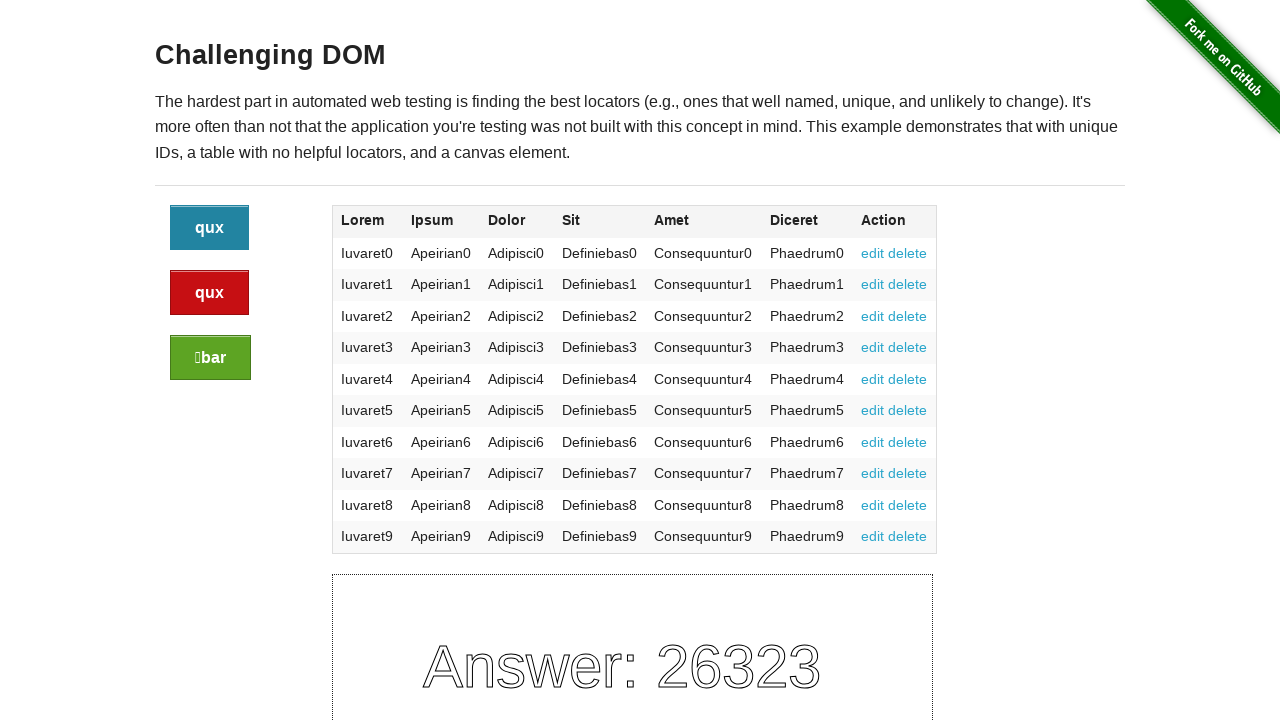

Green button (success) is present on the page
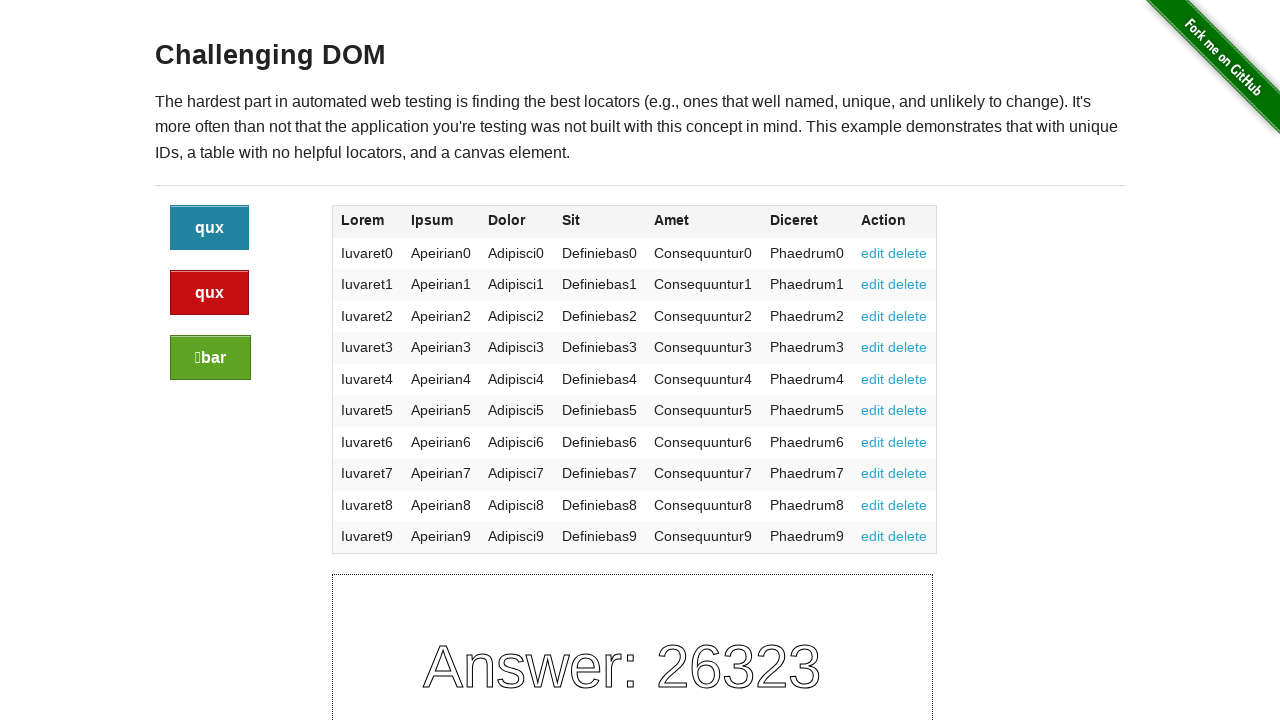

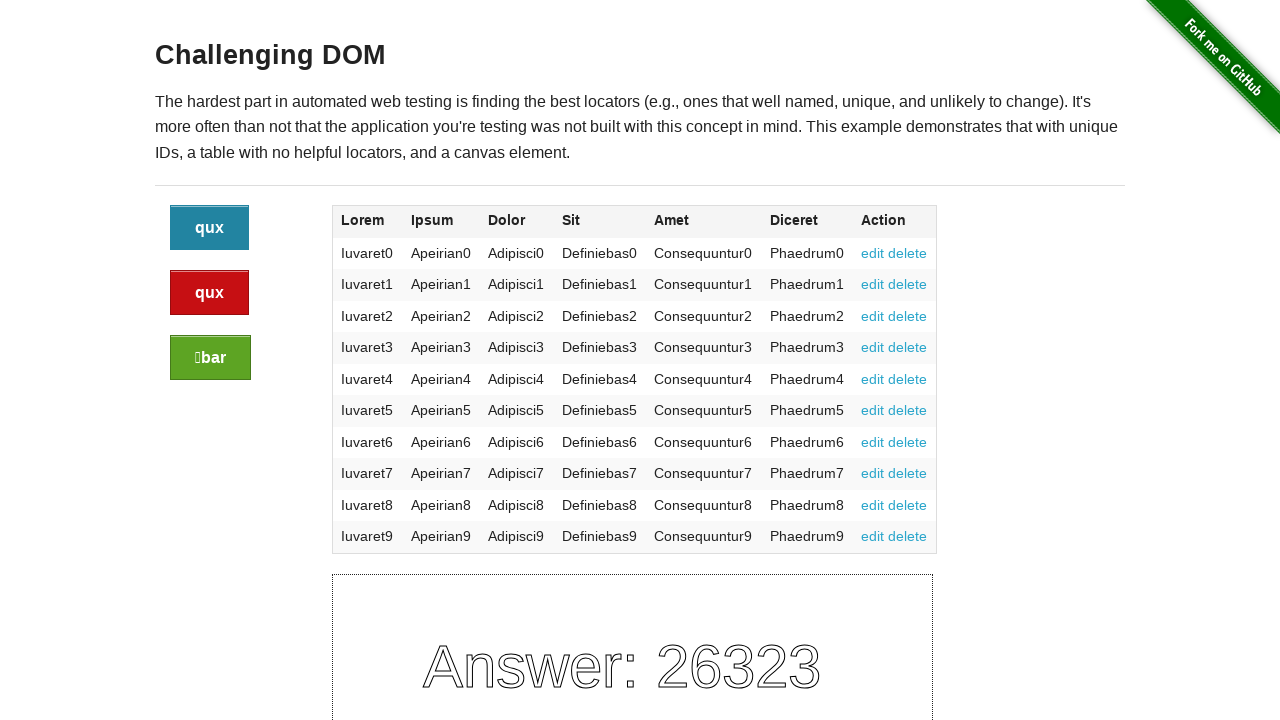